Navigates to the Triumph Motorcycles India website and verifies the page loads successfully

Starting URL: https://www.triumphmotorcycles.in/

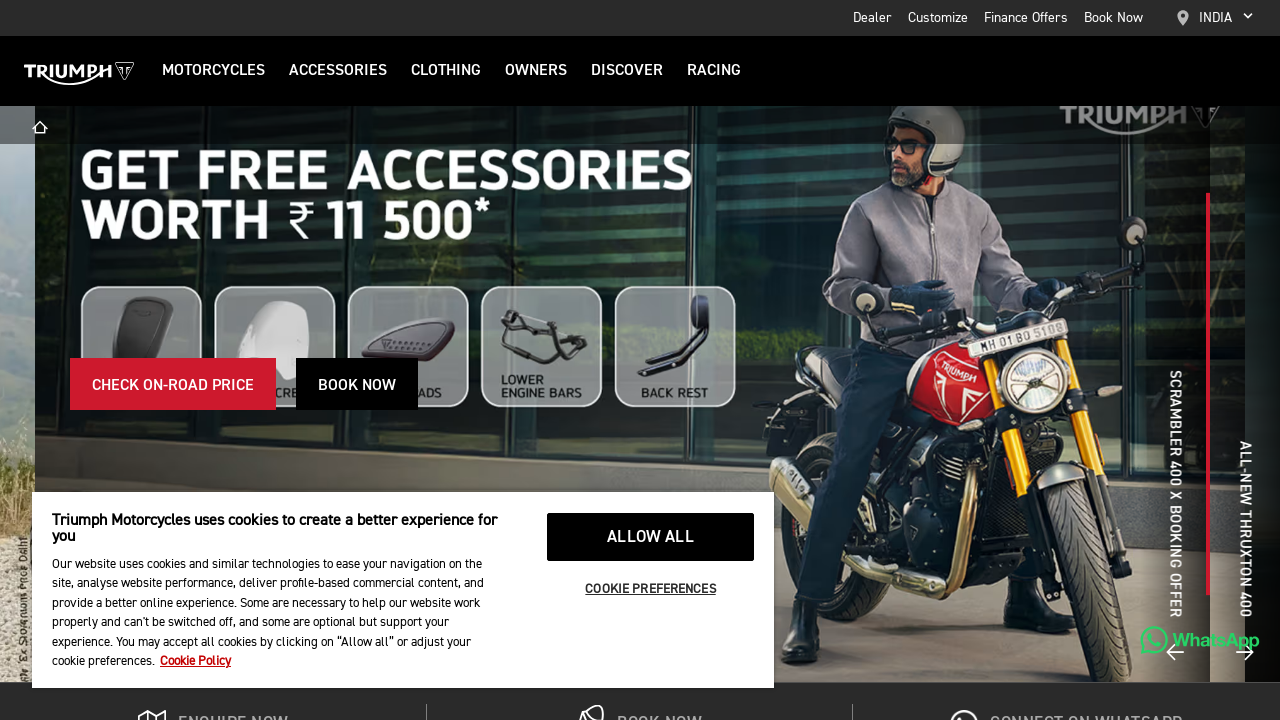

Waited for page DOM content to load
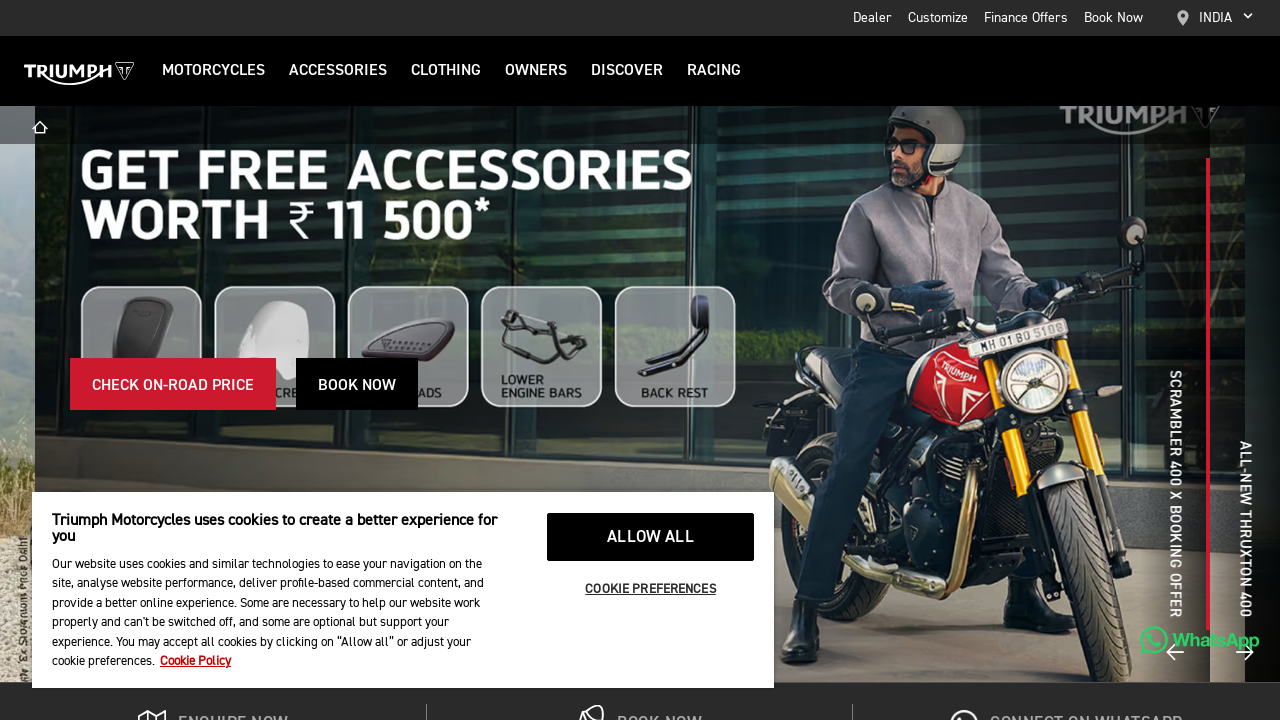

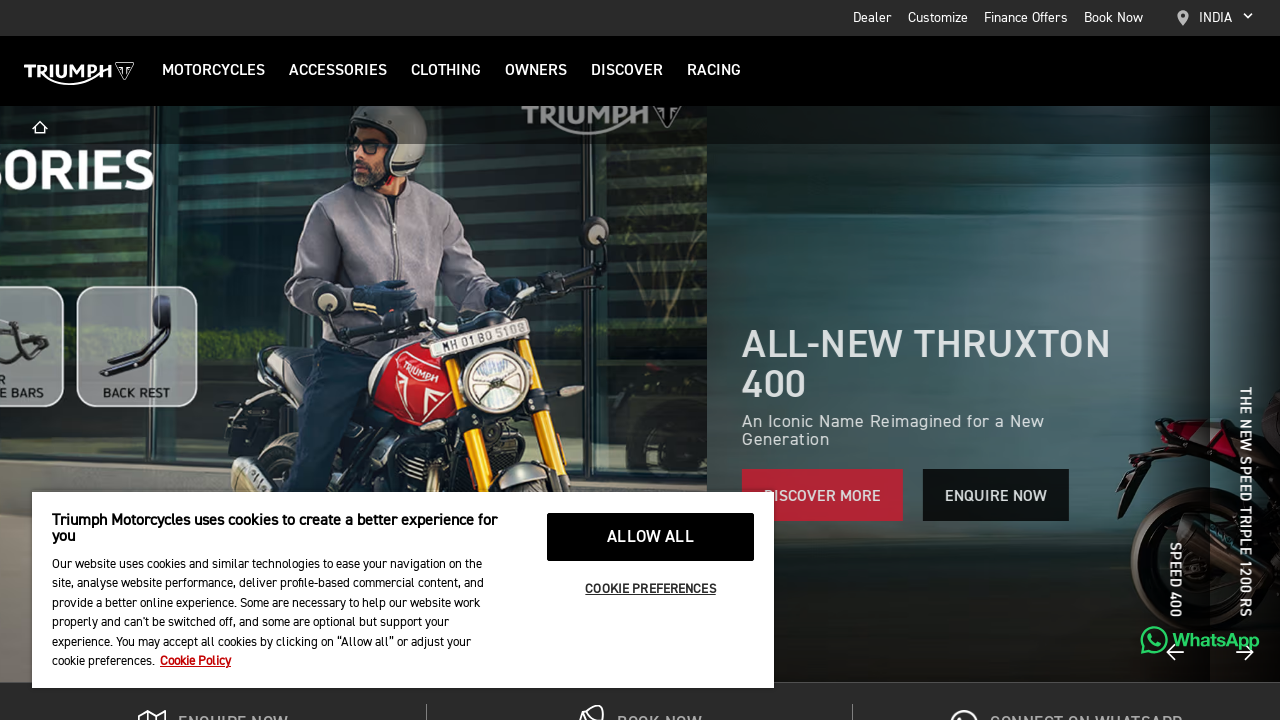